Tests prompt alert by clicking button, entering text in the prompt, and accepting it

Starting URL: https://demoqa.com/alerts

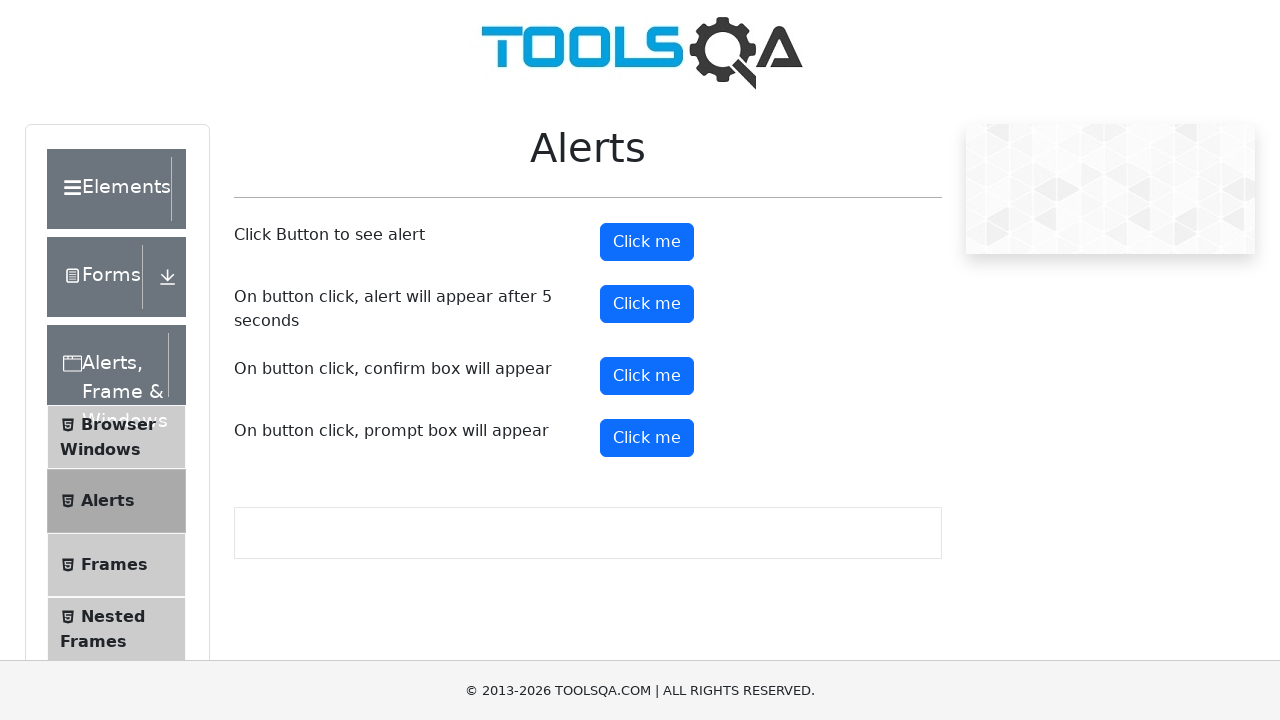

Set up dialog handler to accept prompt with text 'hello'
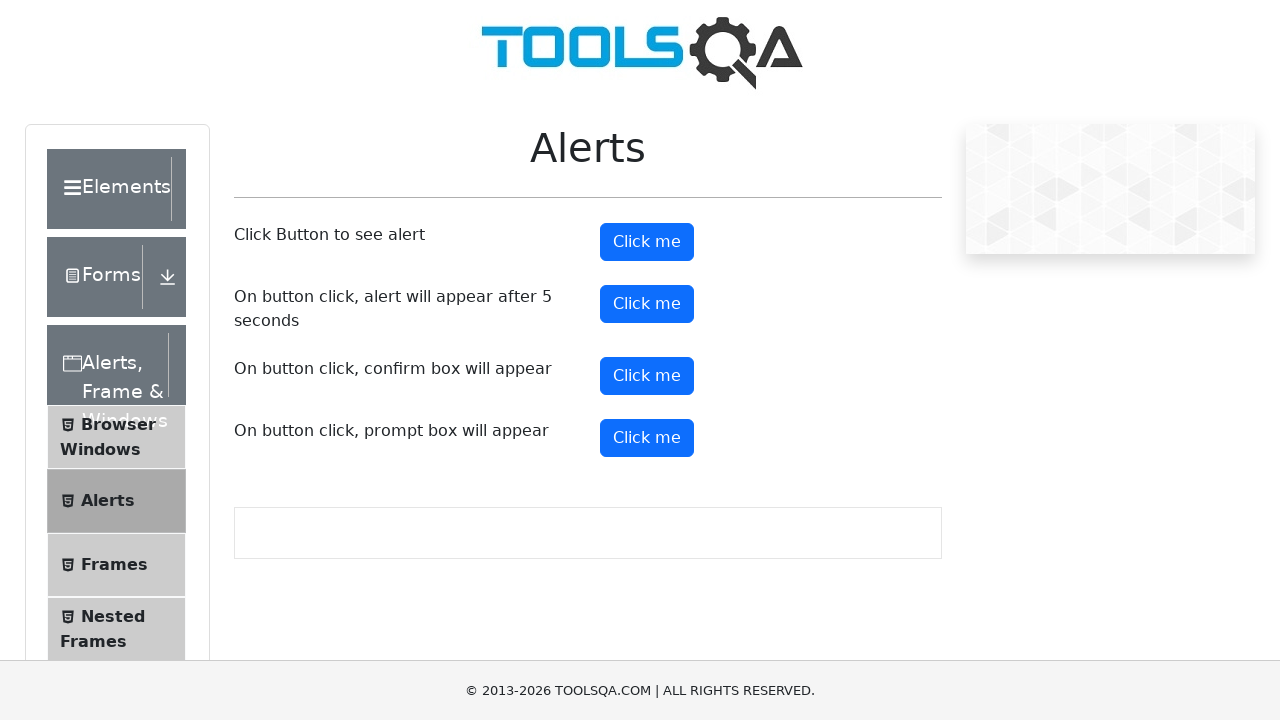

Clicked prompt button to trigger prompt alert at (647, 438) on #promtButton
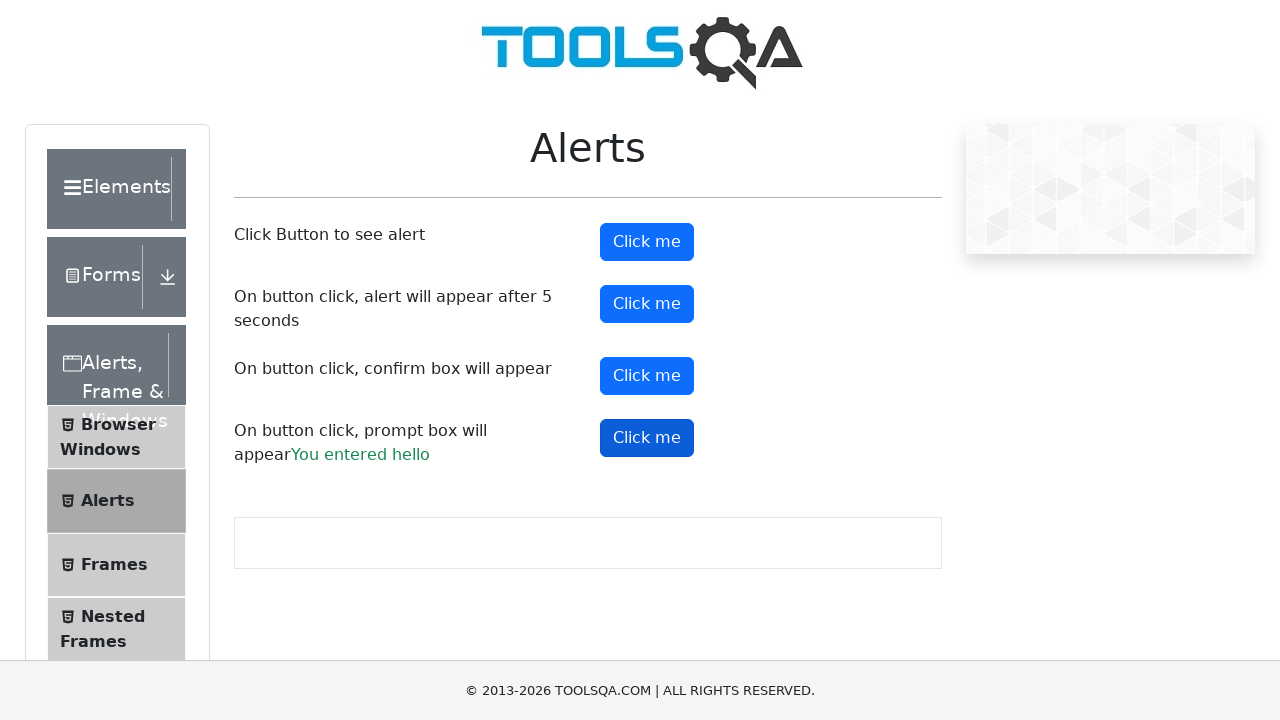

Prompt result element loaded after accepting dialog
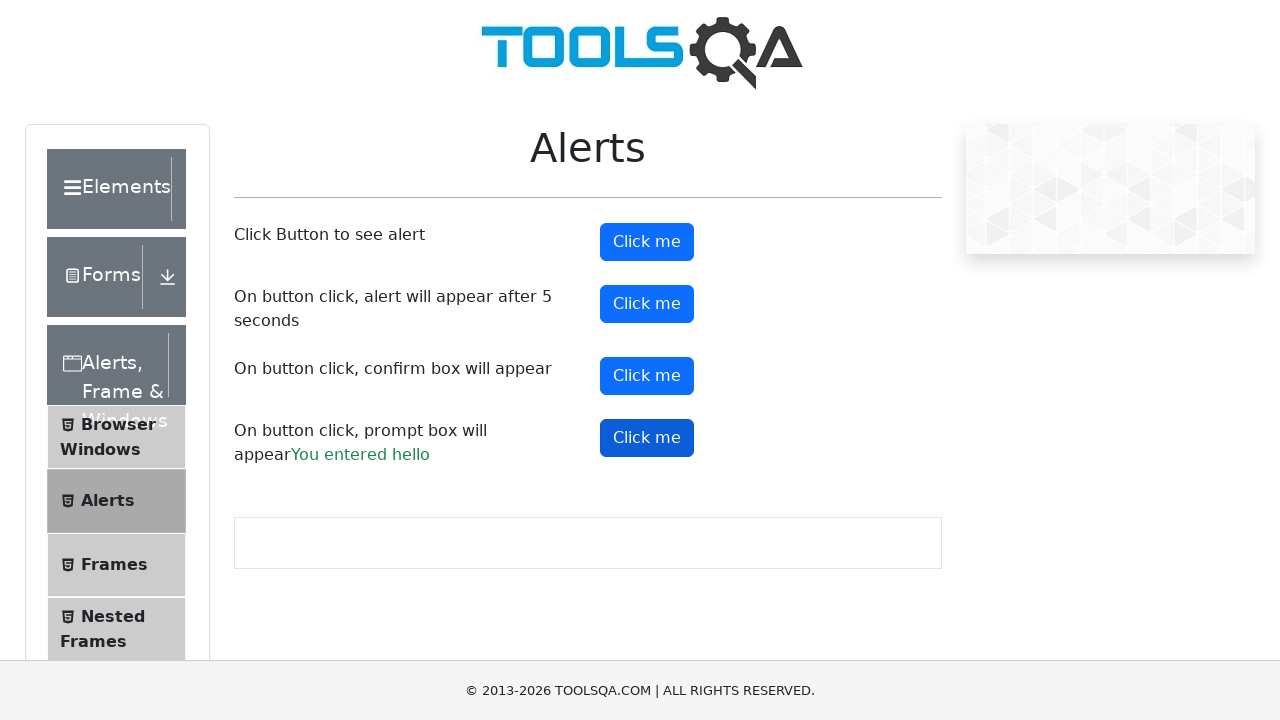

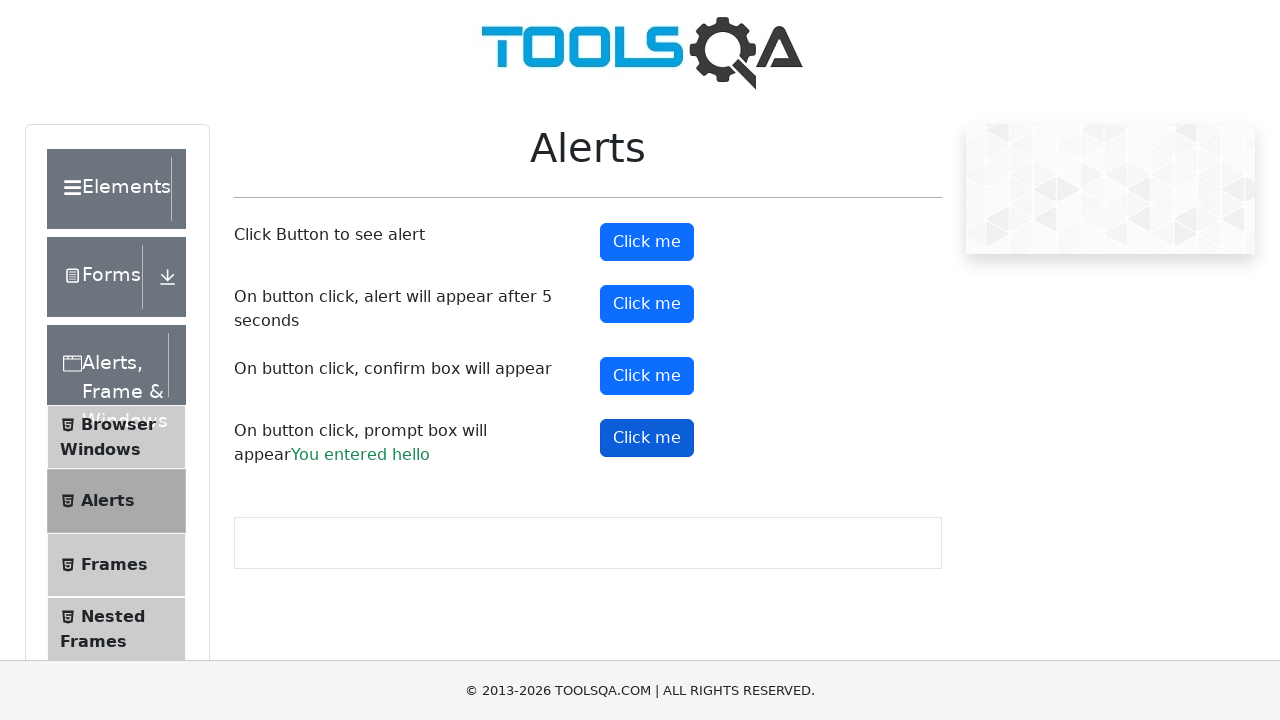